Tests dropdown selection by visible text, selecting Option 1 using its text label

Starting URL: https://the-internet.herokuapp.com/dropdown

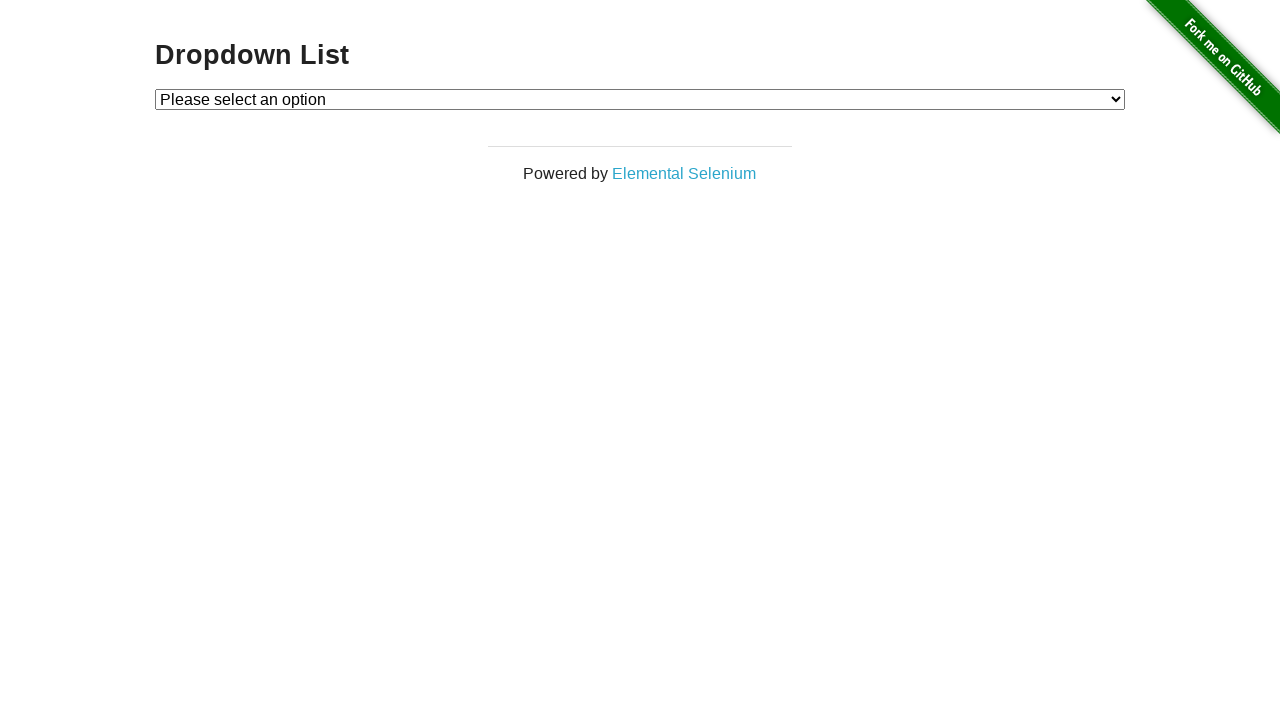

Located dropdown element with id 'dropdown'
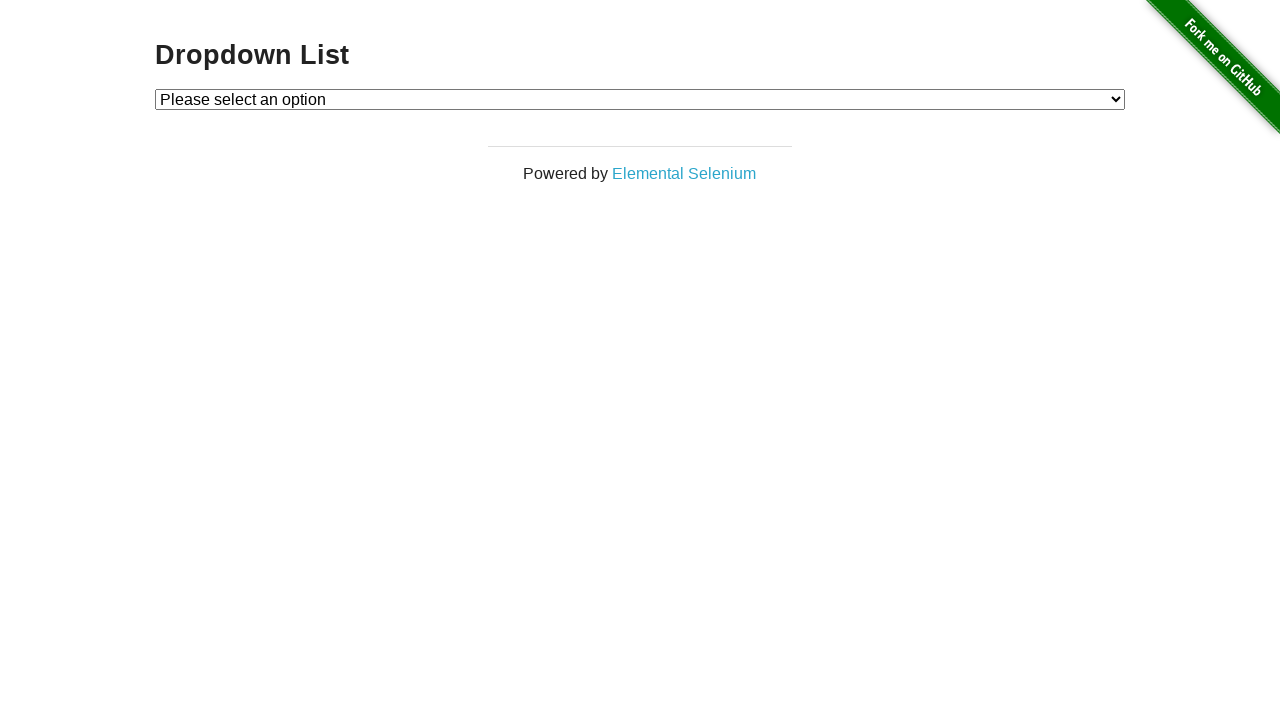

Selected 'Option 1' from dropdown by visible text label on #dropdown
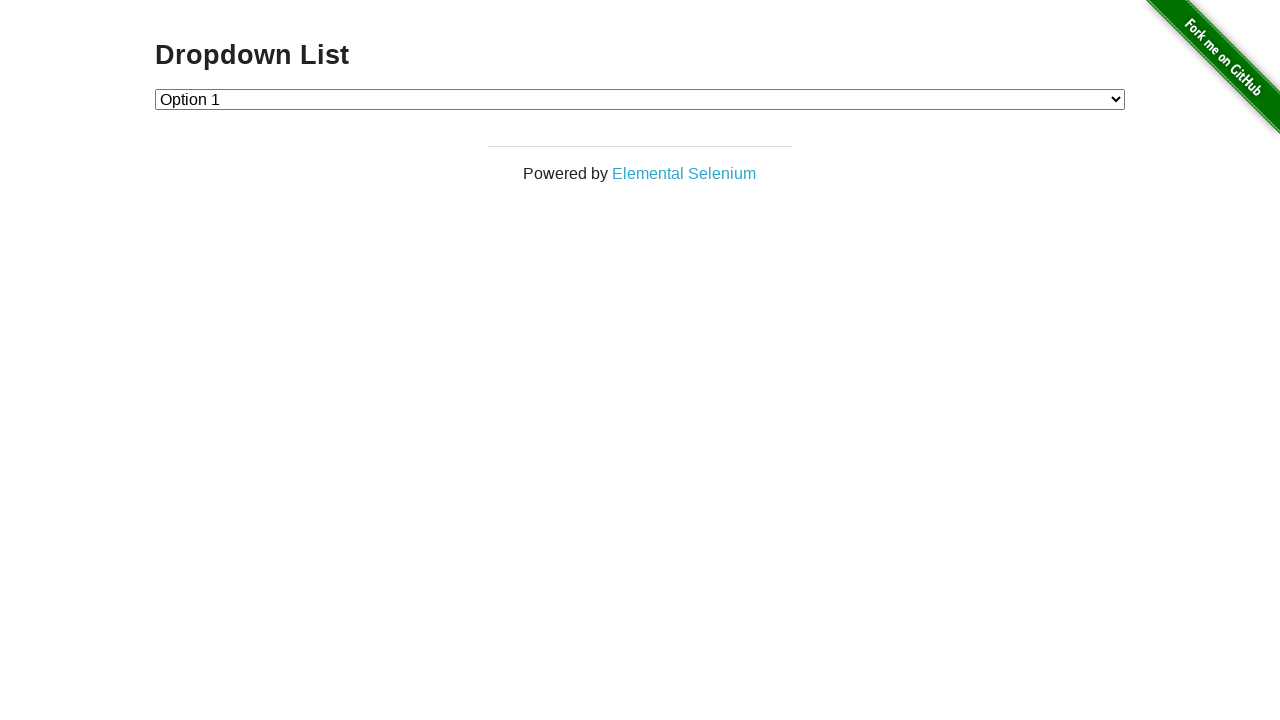

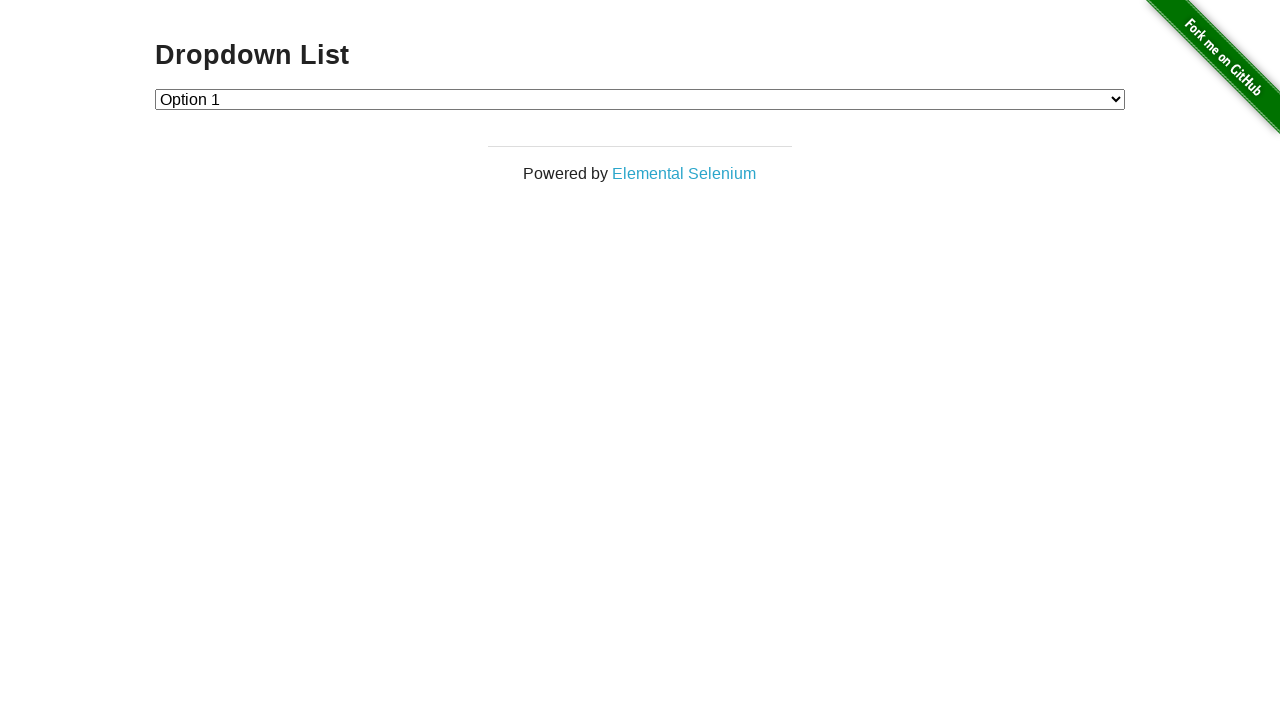